Tests scrolling to form elements and filling in name and date fields on a scroll demo page

Starting URL: https://formy-project.herokuapp.com/scroll

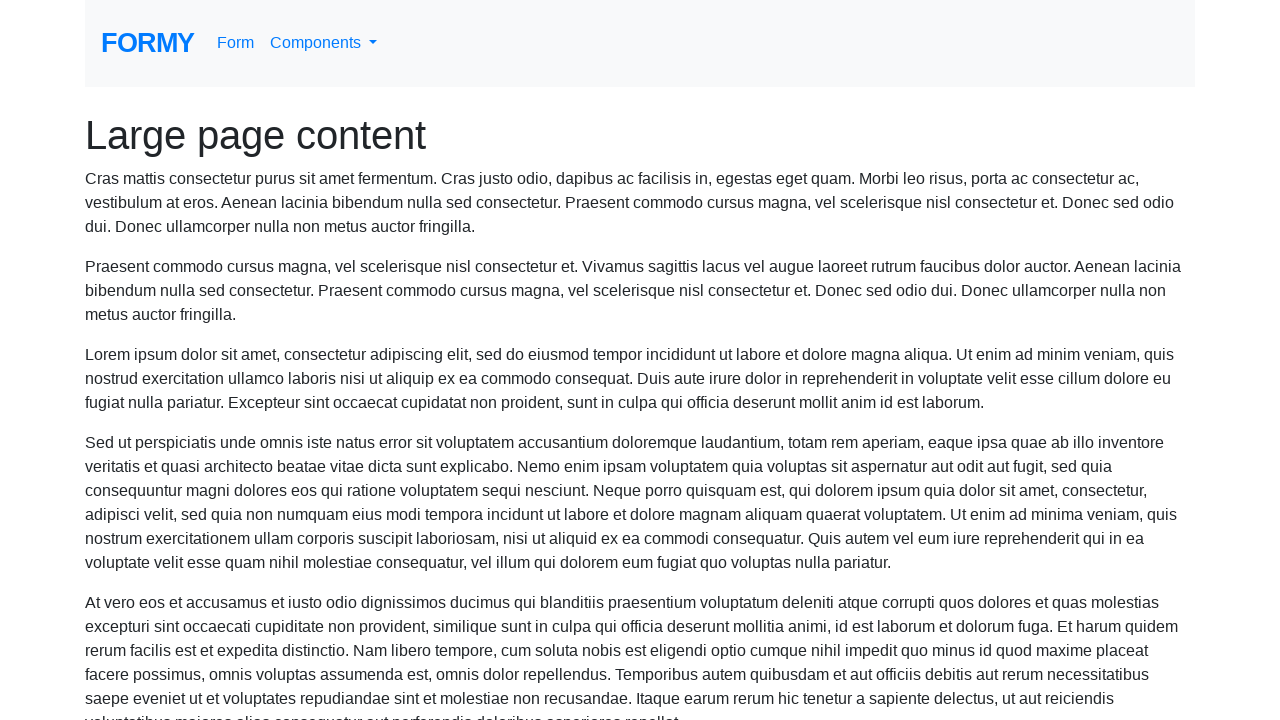

Located the name field element
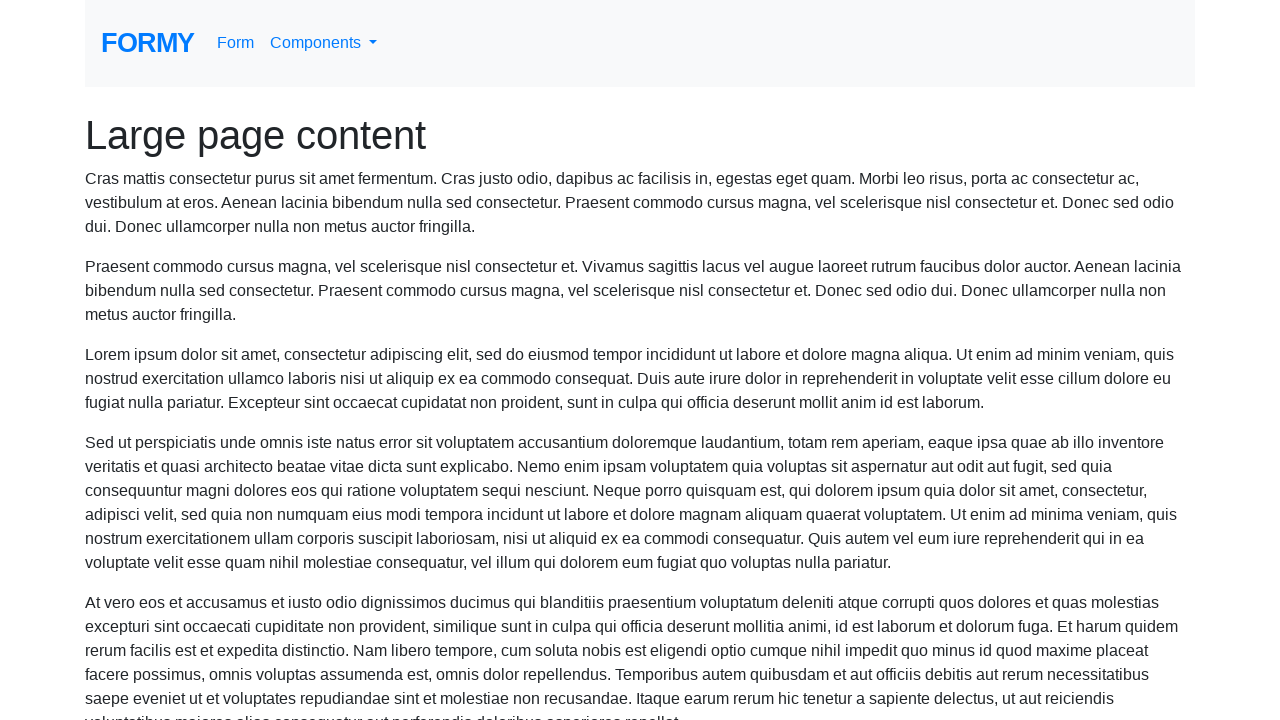

Scrolled to the name field
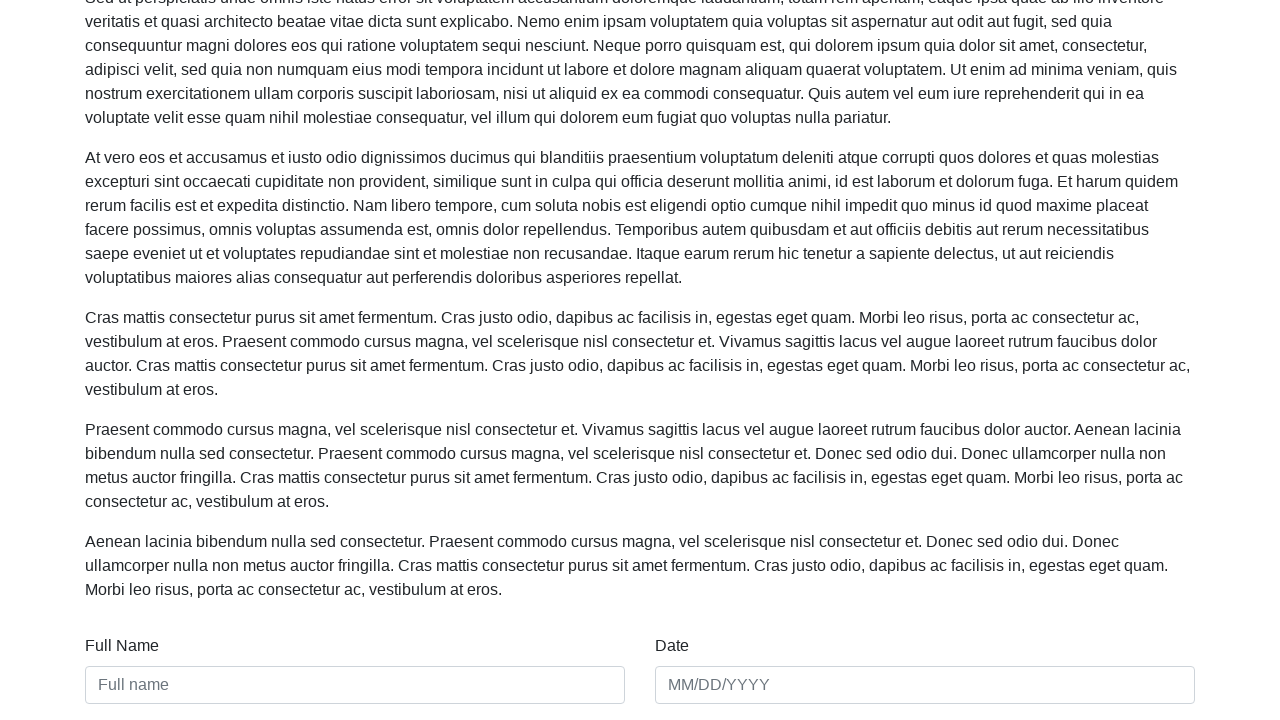

Filled name field with 'Chris Kent' on #name
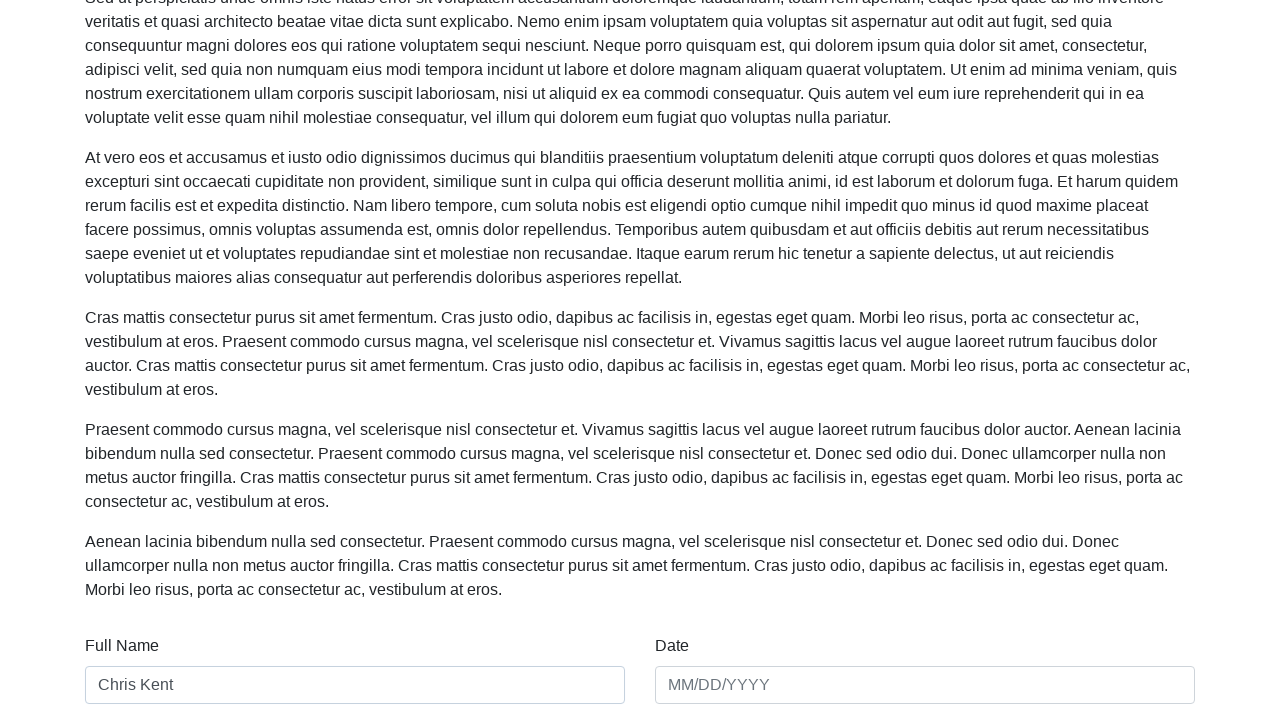

Filled date field with '01/01/2012' on #date
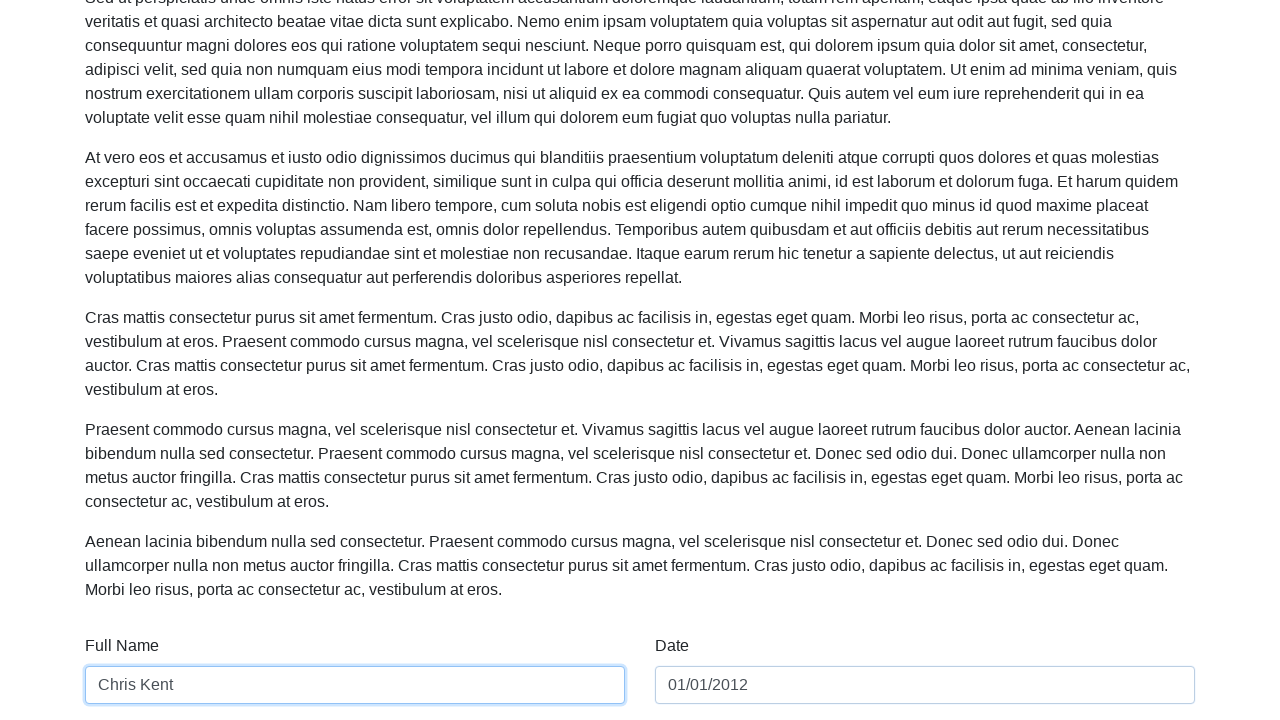

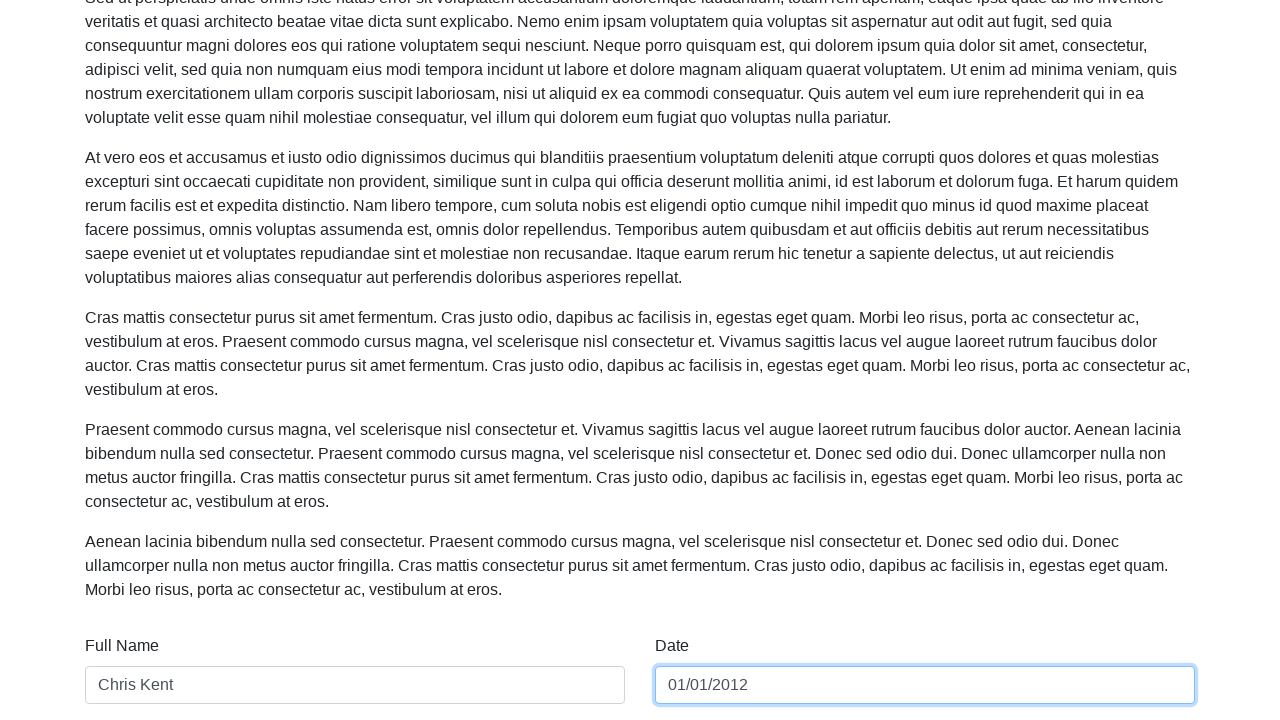